Tests login form validation by attempting to login with incorrect password and verifying error message

Starting URL: https://www.saucedemo.com/v1/

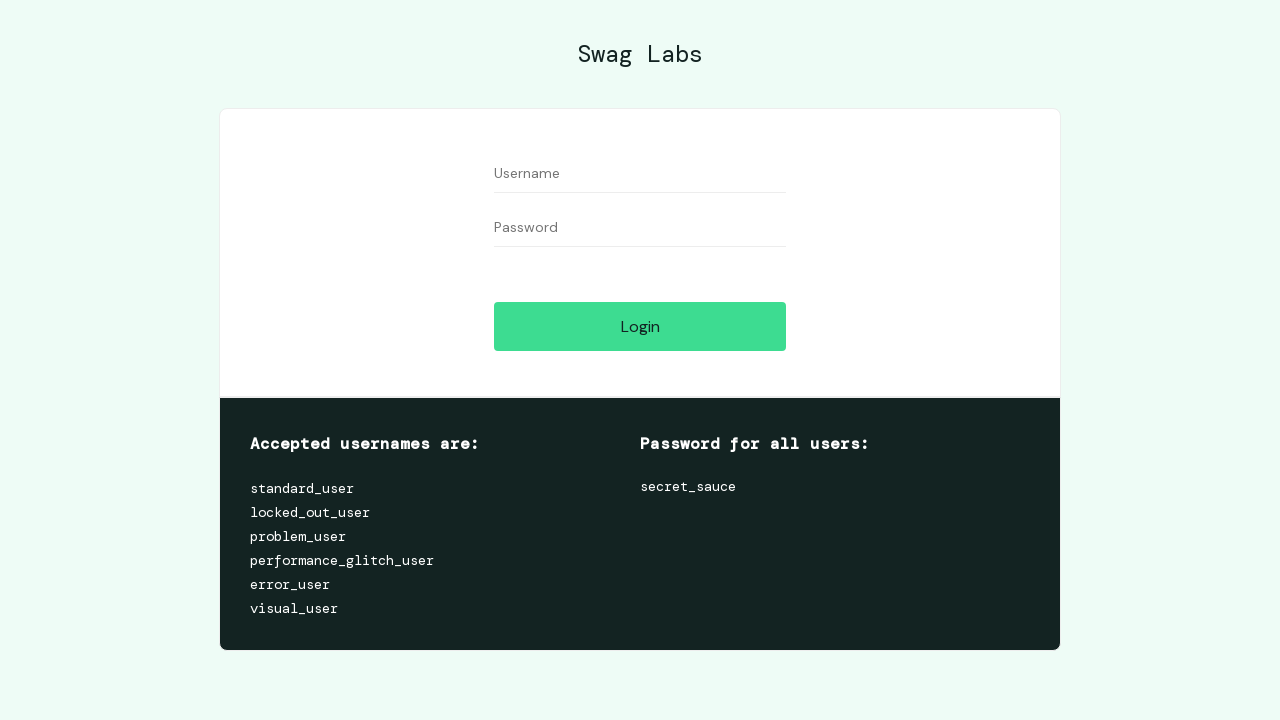

Filled username field with 'standard_user' on #user-name
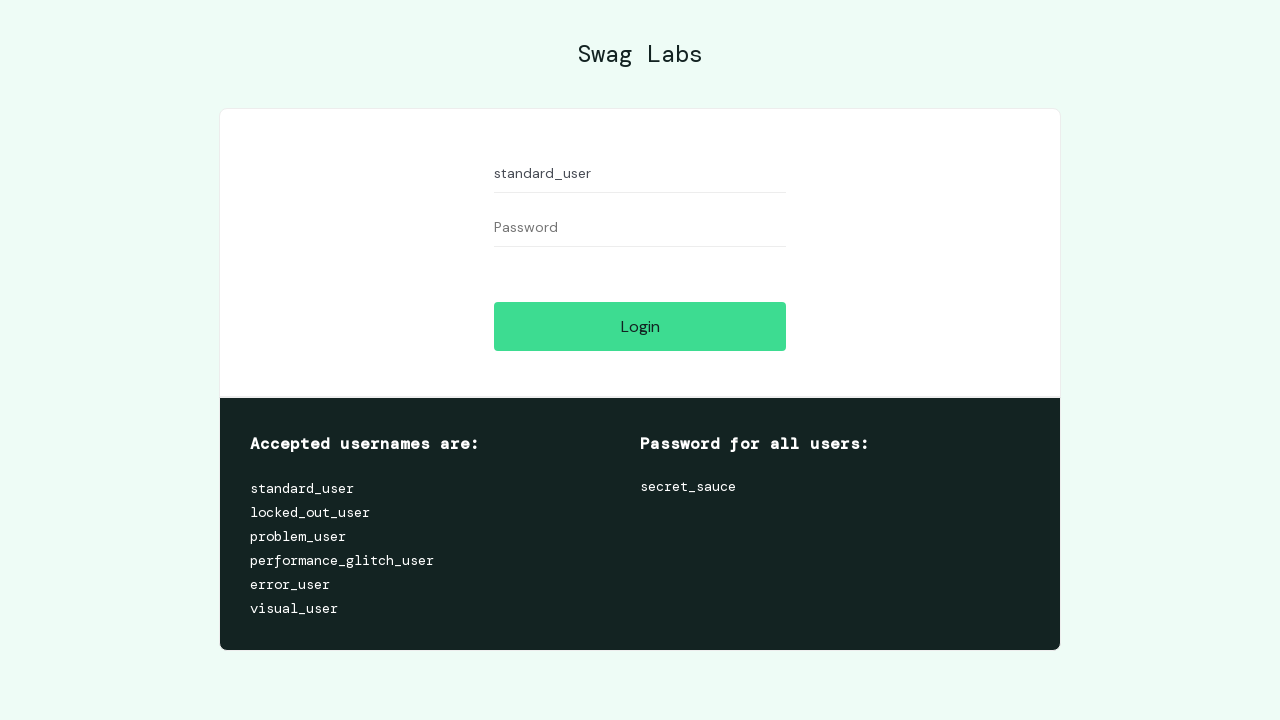

Filled password field with incorrect password '123456' on #password
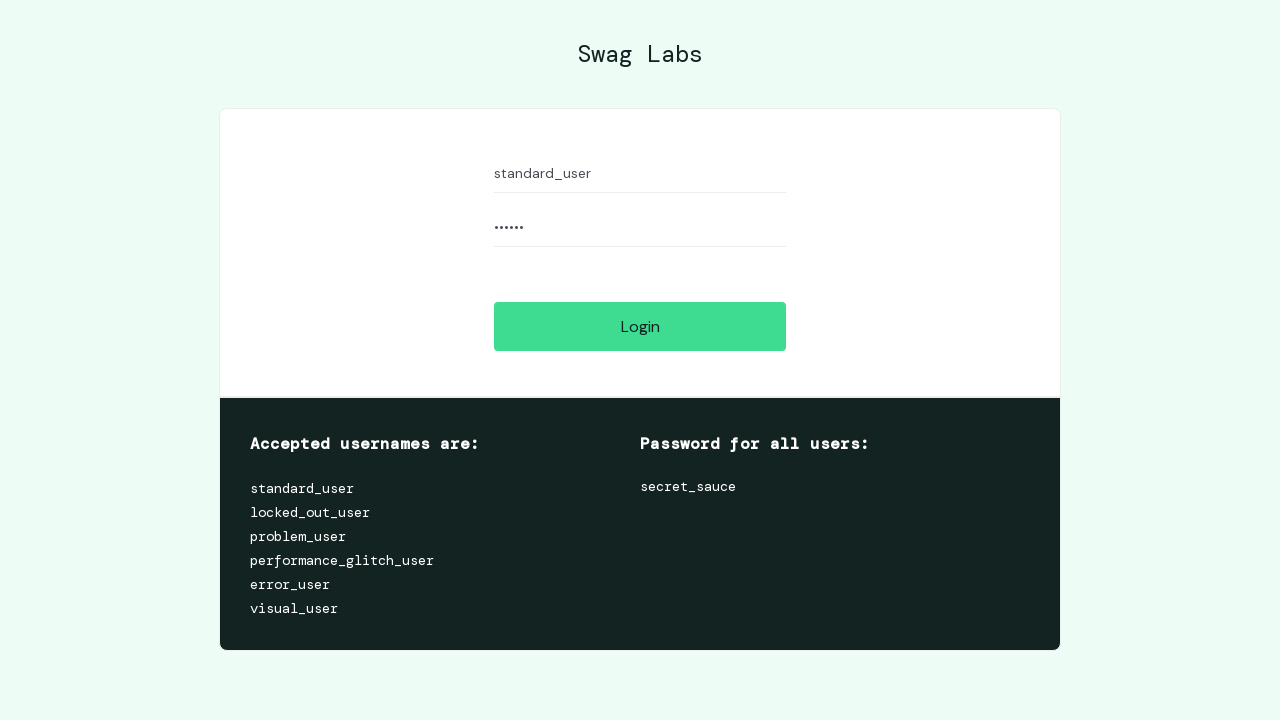

Clicked login button to submit form at (640, 326) on #login-button
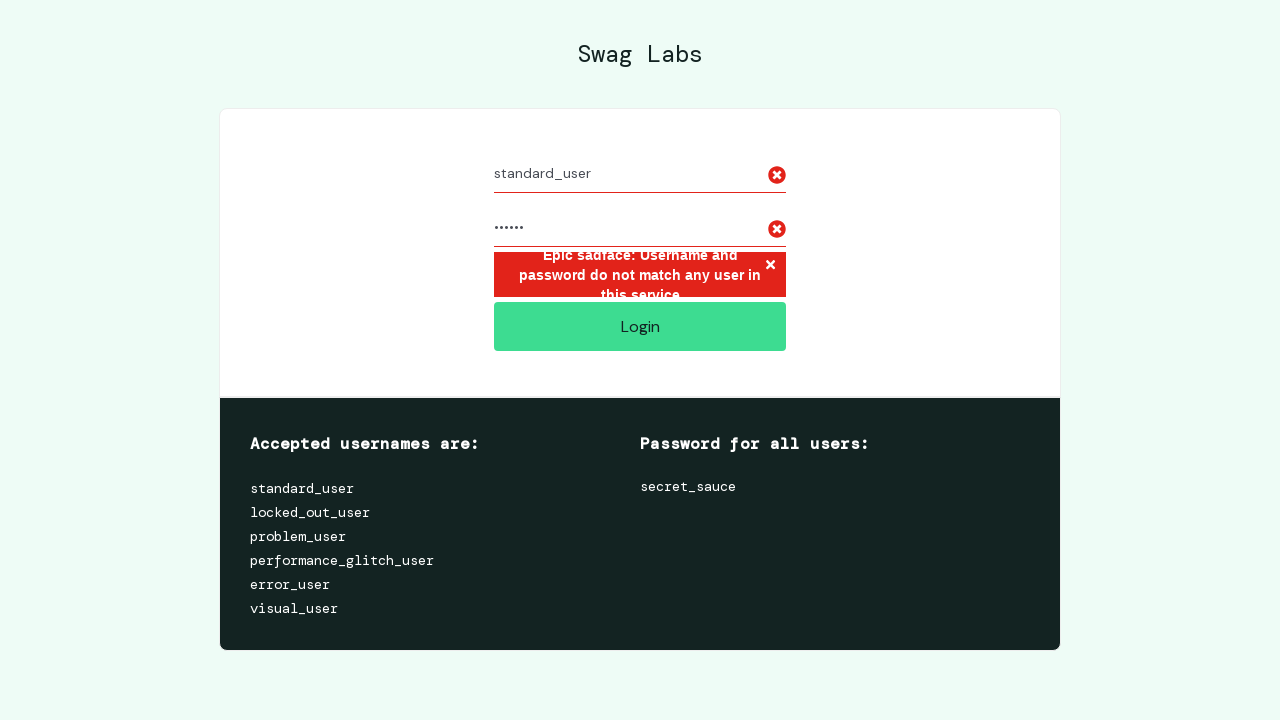

Error message appeared indicating login validation failure
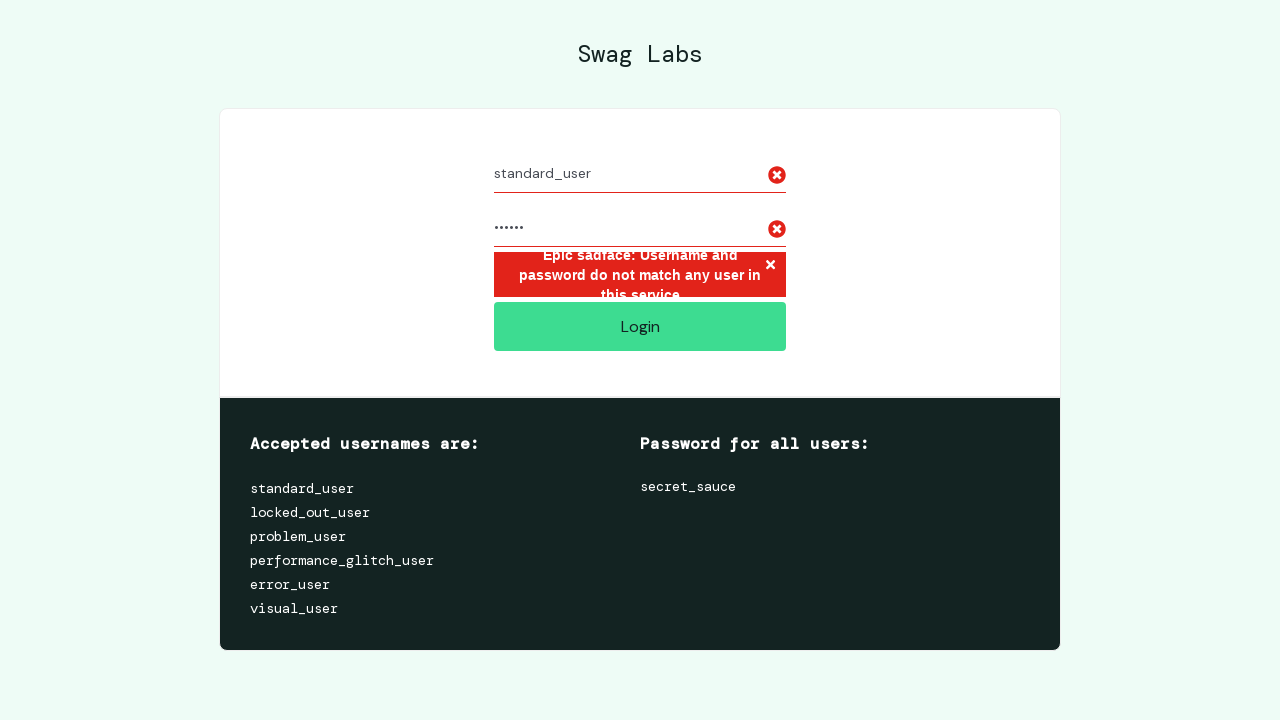

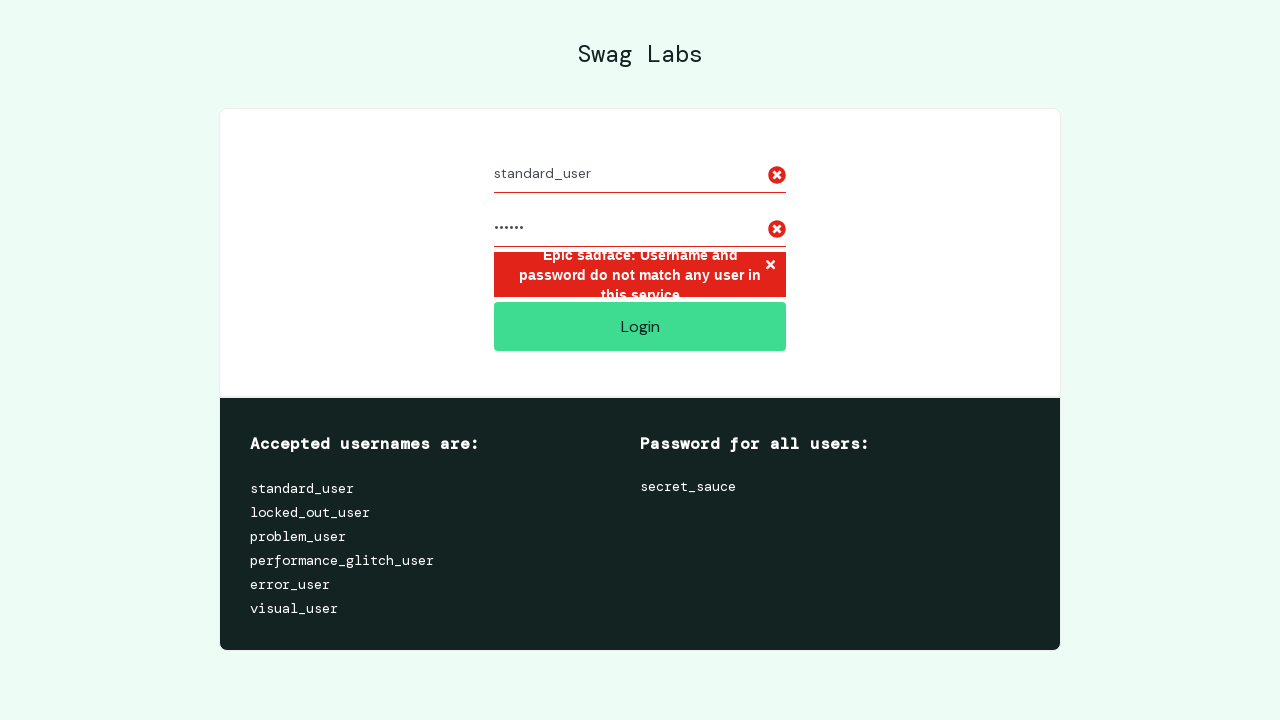